Tests handling multiple browser windows/tabs by clicking a link that opens a new window, switching to it, reading content, closing it, and switching back to the original window.

Starting URL: http://the-internet.herokuapp.com/windows

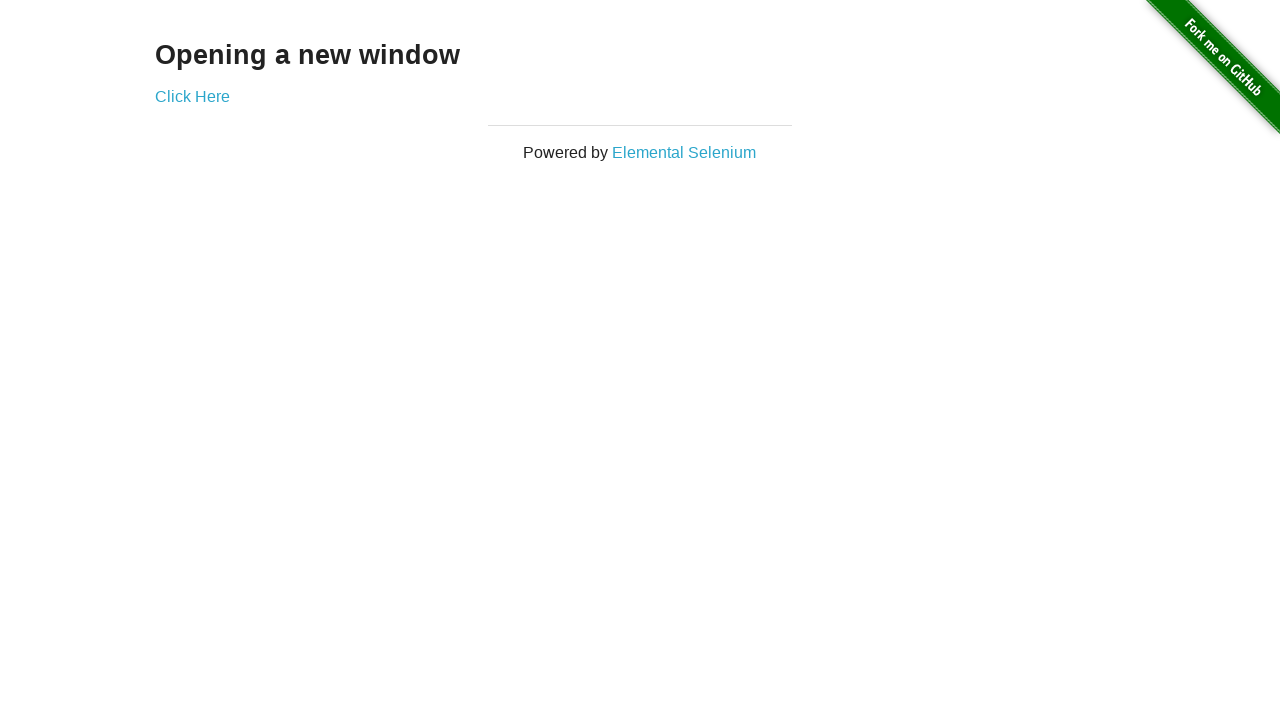

Clicked 'Click Here' link to open new window at (192, 96) on text=Click Here
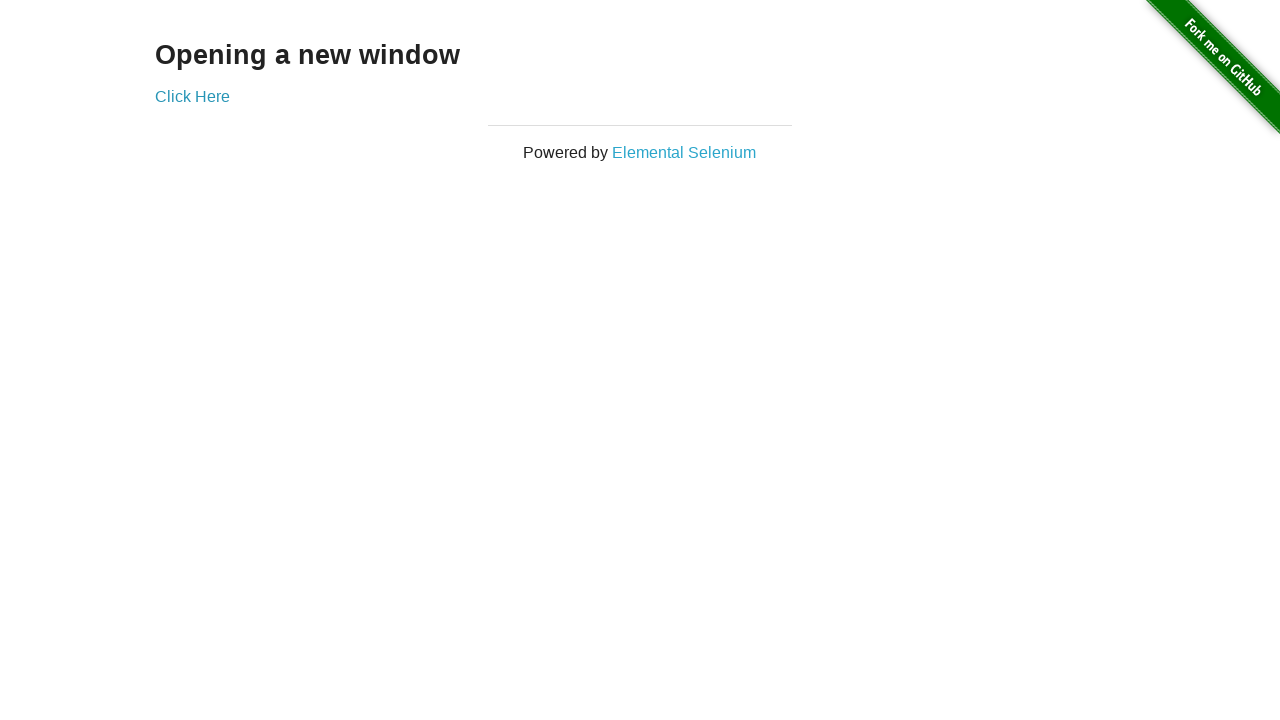

New window opened and captured at (192, 96) on text=Click Here
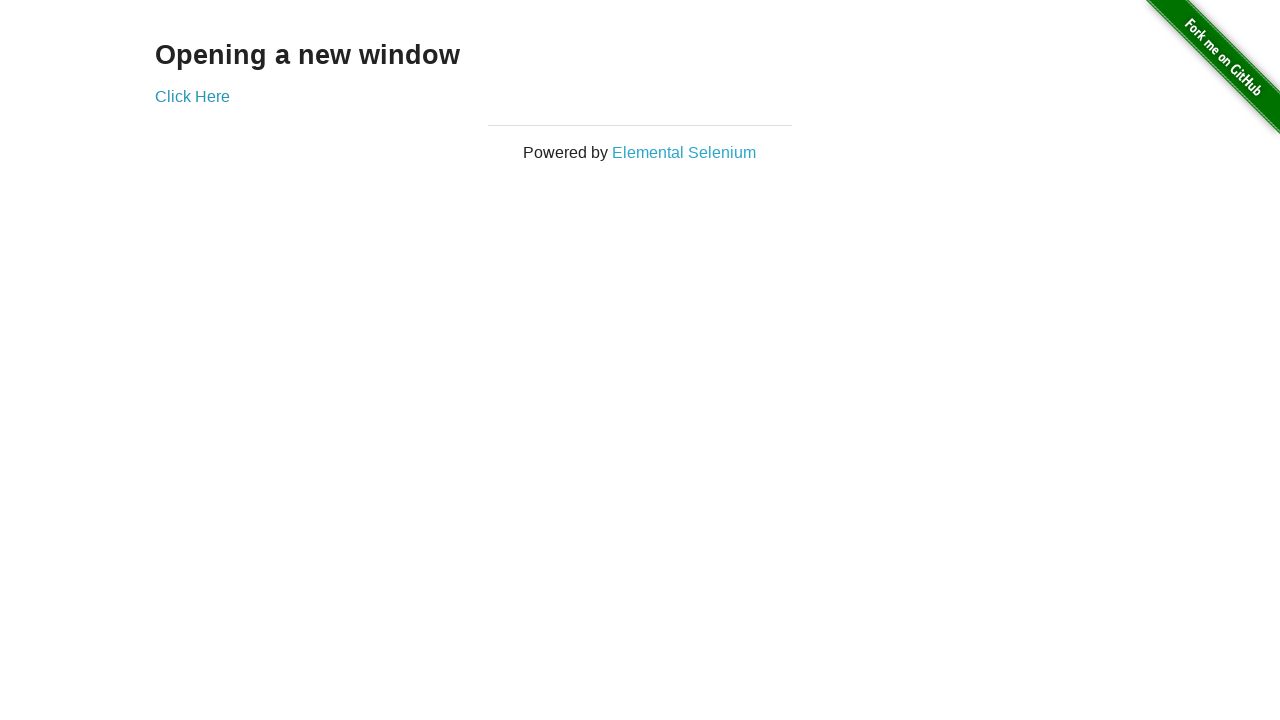

Retrieved new page object from context
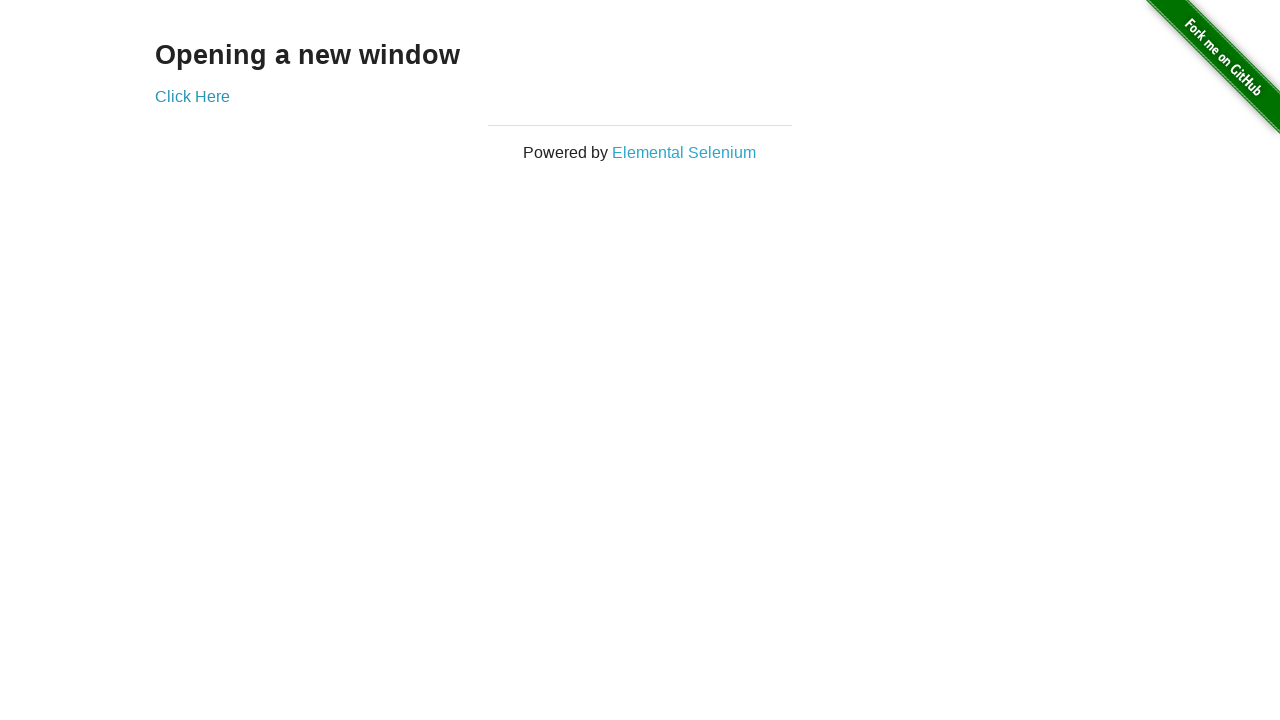

New page fully loaded
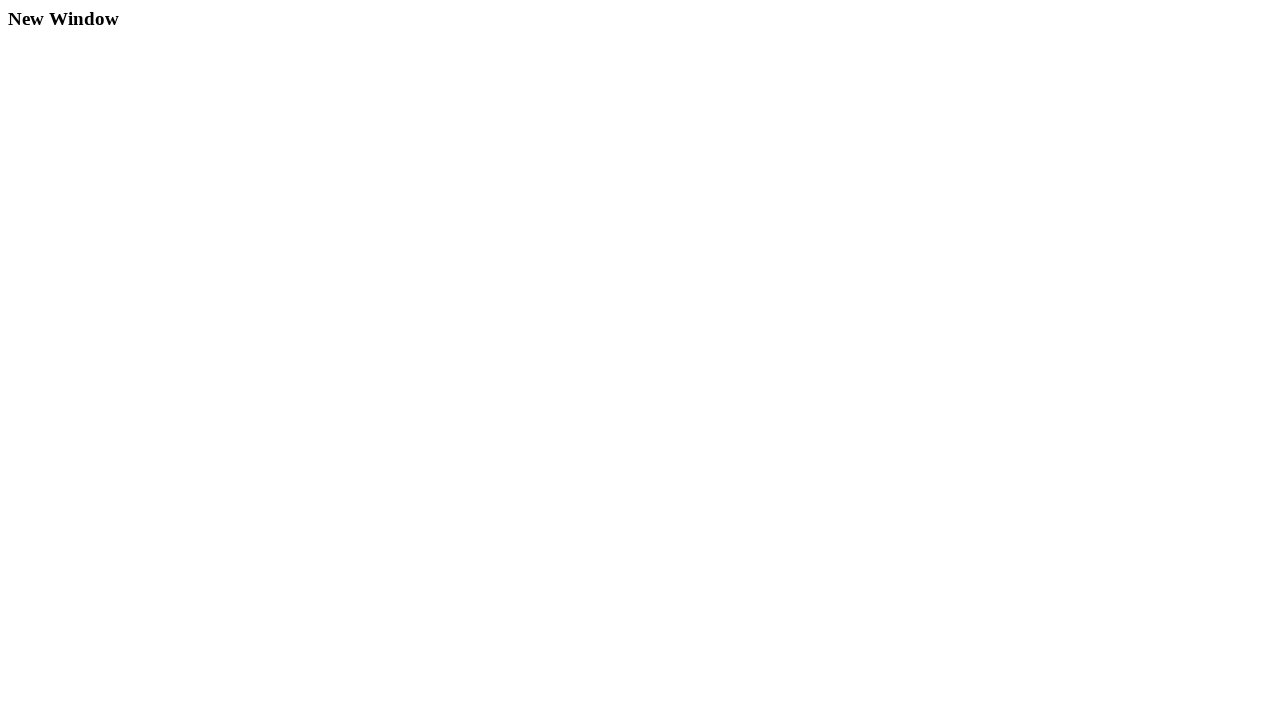

H3 element found on new page
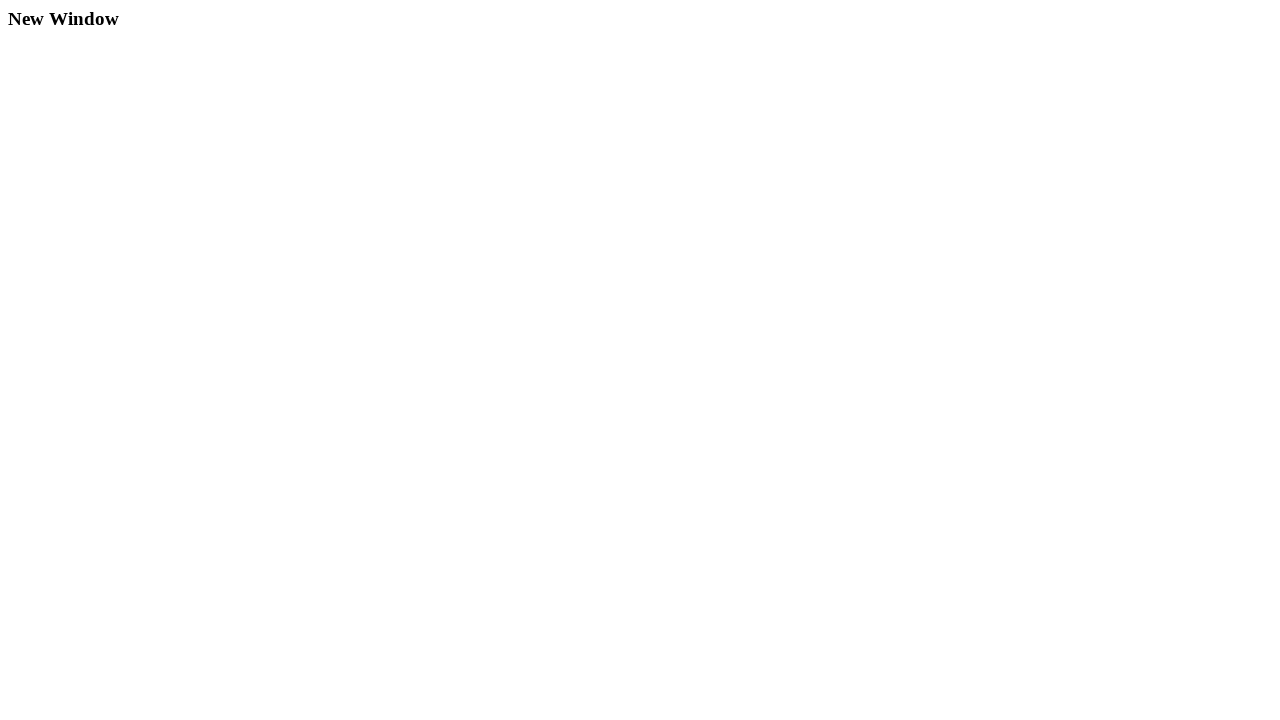

Closed the new window/tab
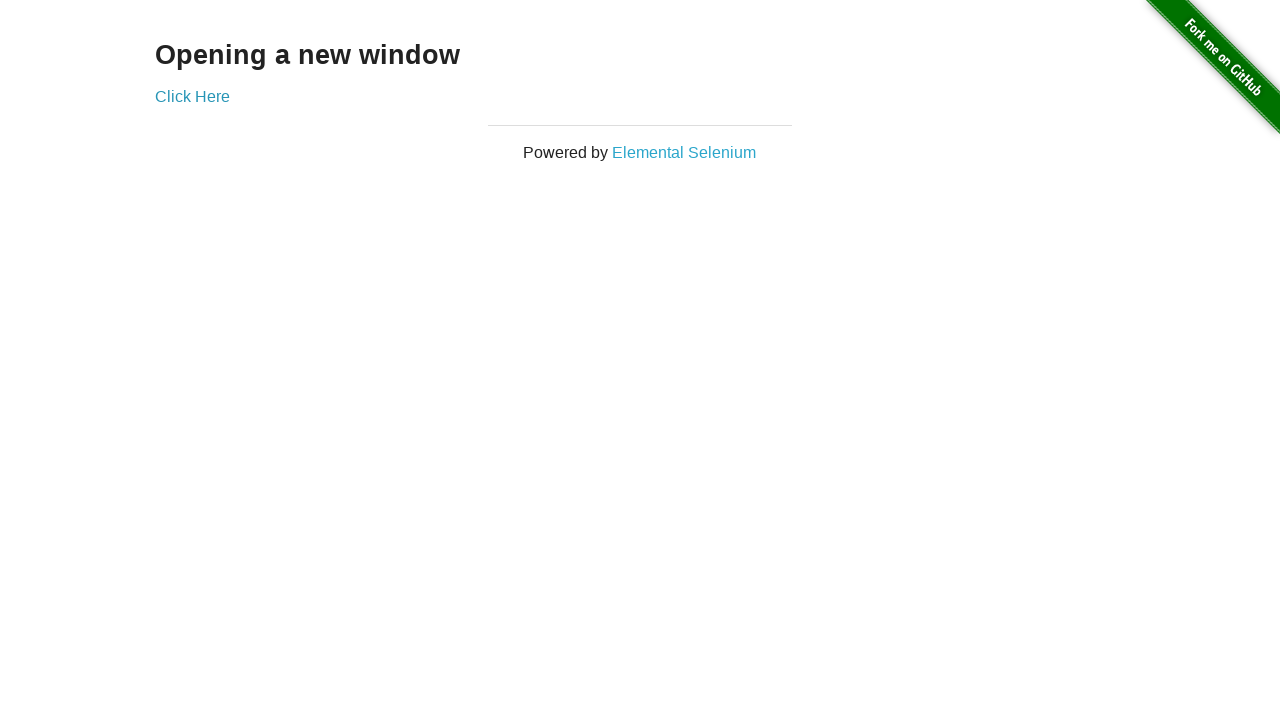

Verified H3 element is still accessible on original page
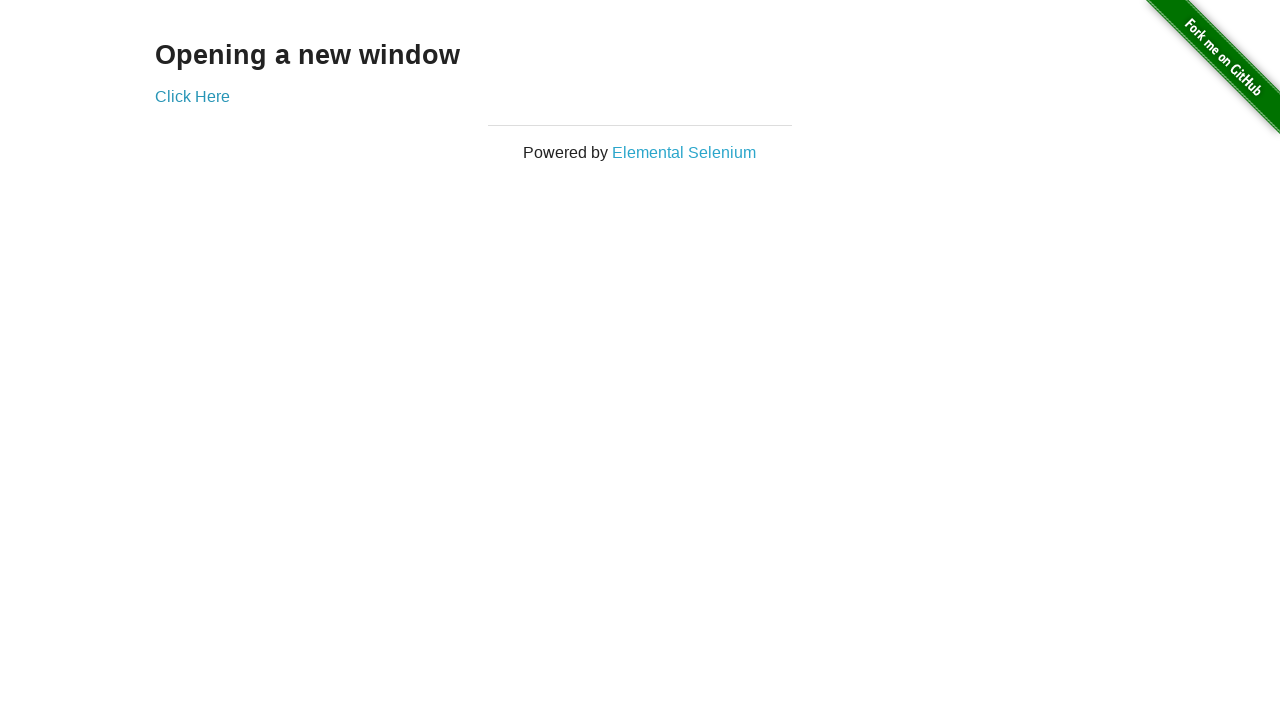

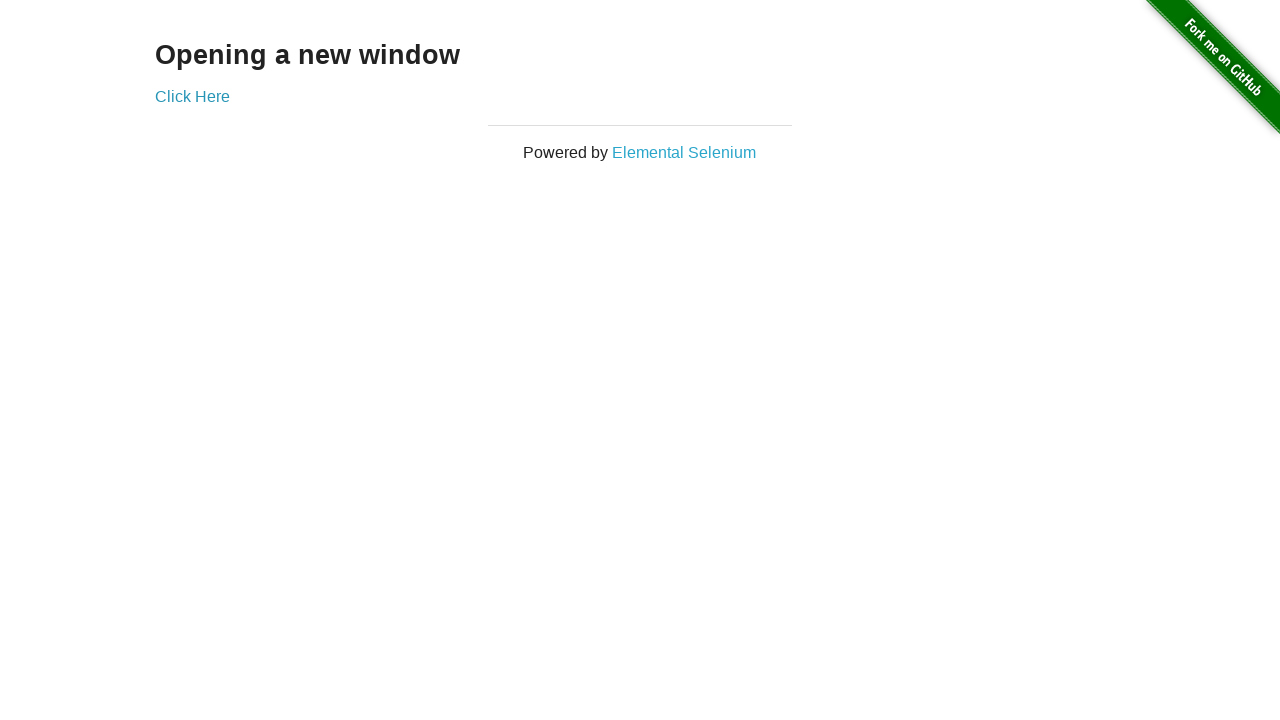